Tests a discount page by verifying Electronics Products text visibility inside an iframe, checking Dell computer product name, clicking to open product in new window, verifying price, then returning to original window and verifying Fashion text in another iframe.

Starting URL: https://testotomasyonu.com/discount

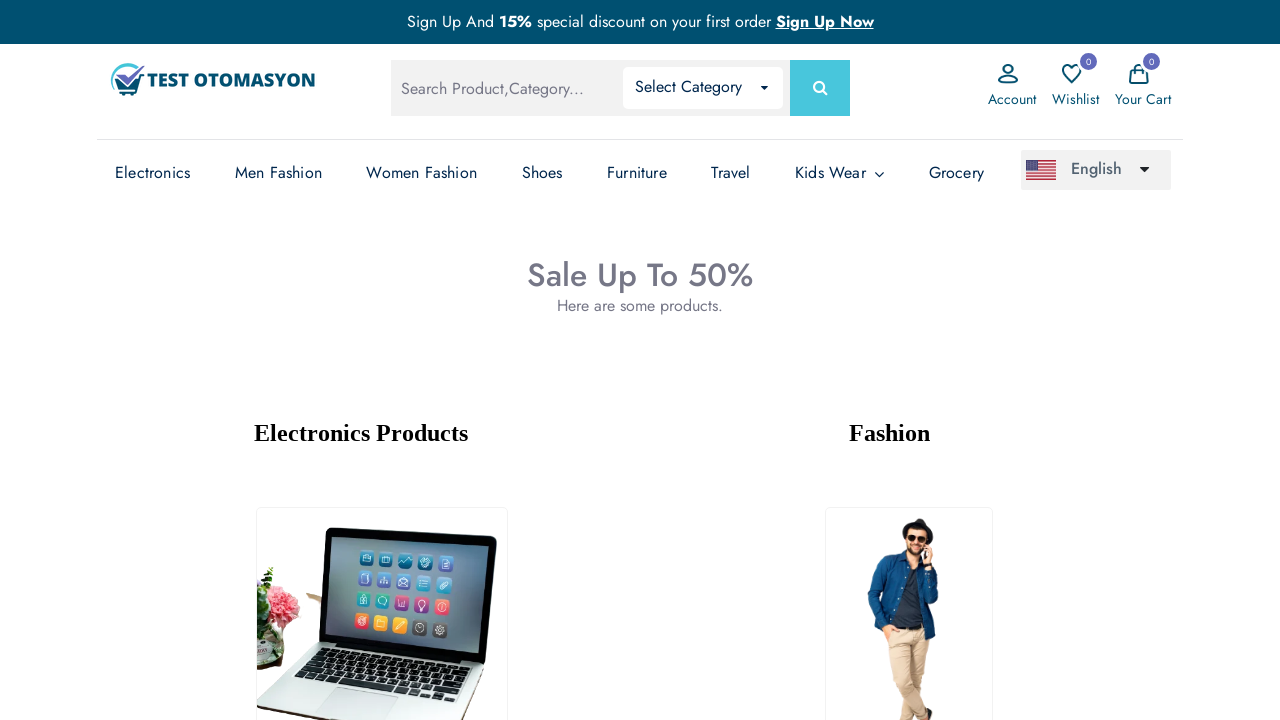

Navigated to discount page
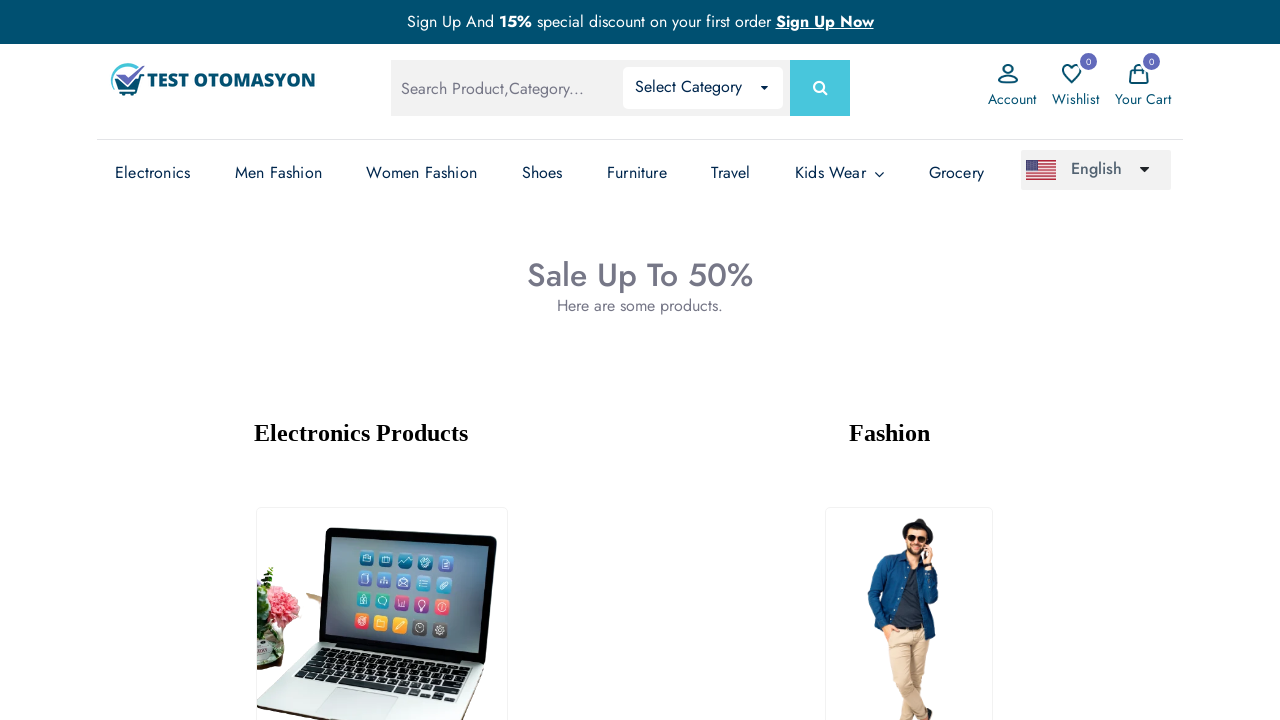

Located first iframe
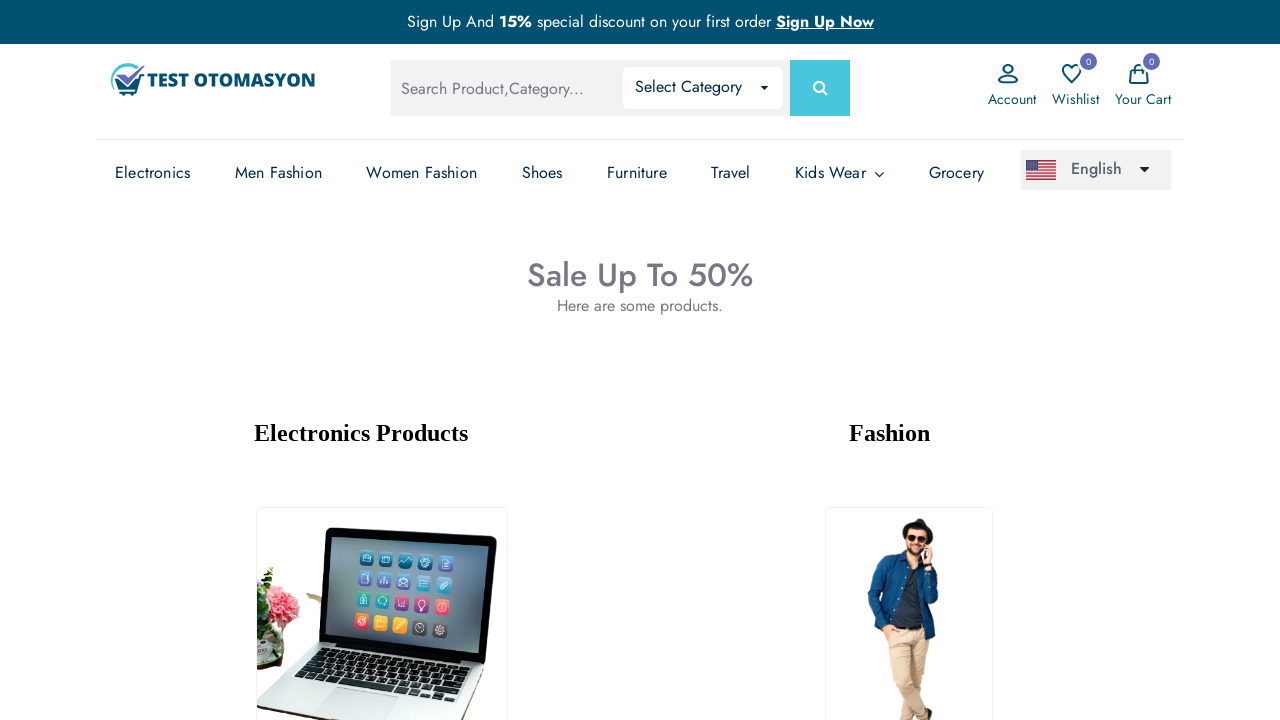

Located 'Electronics Products' text element in first iframe
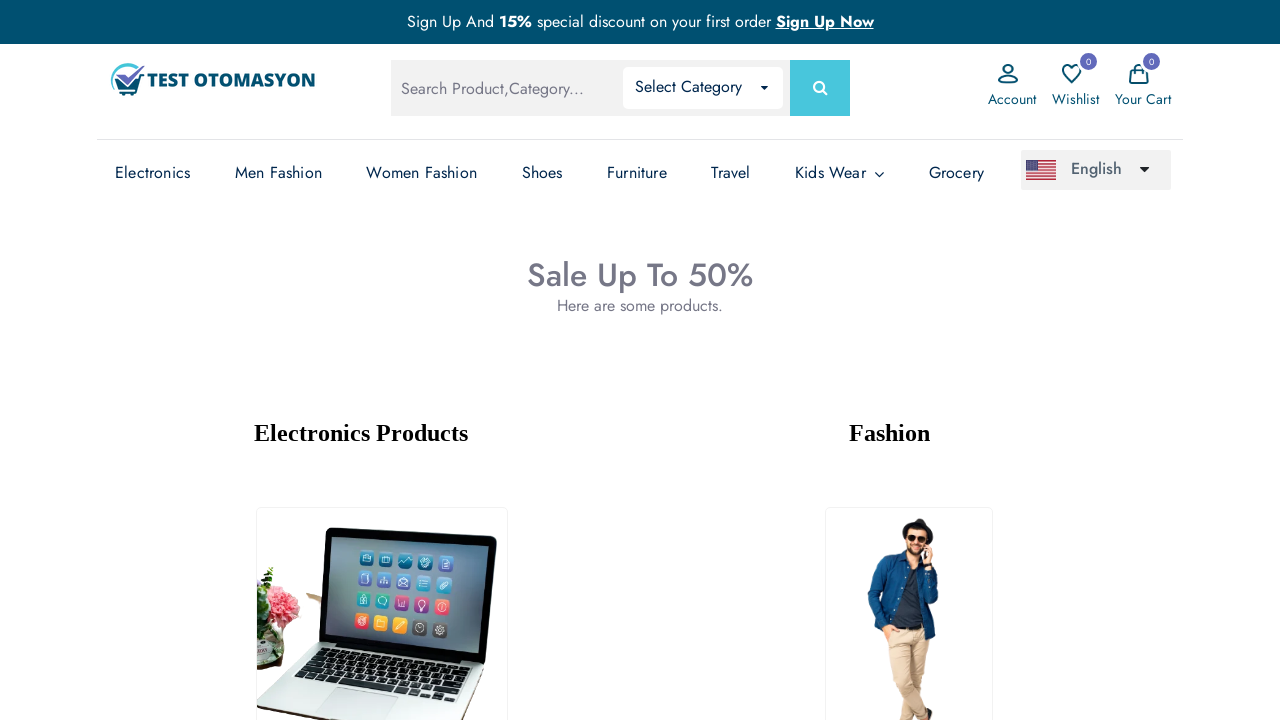

Verified 'Electronics Products' text is visible in first iframe
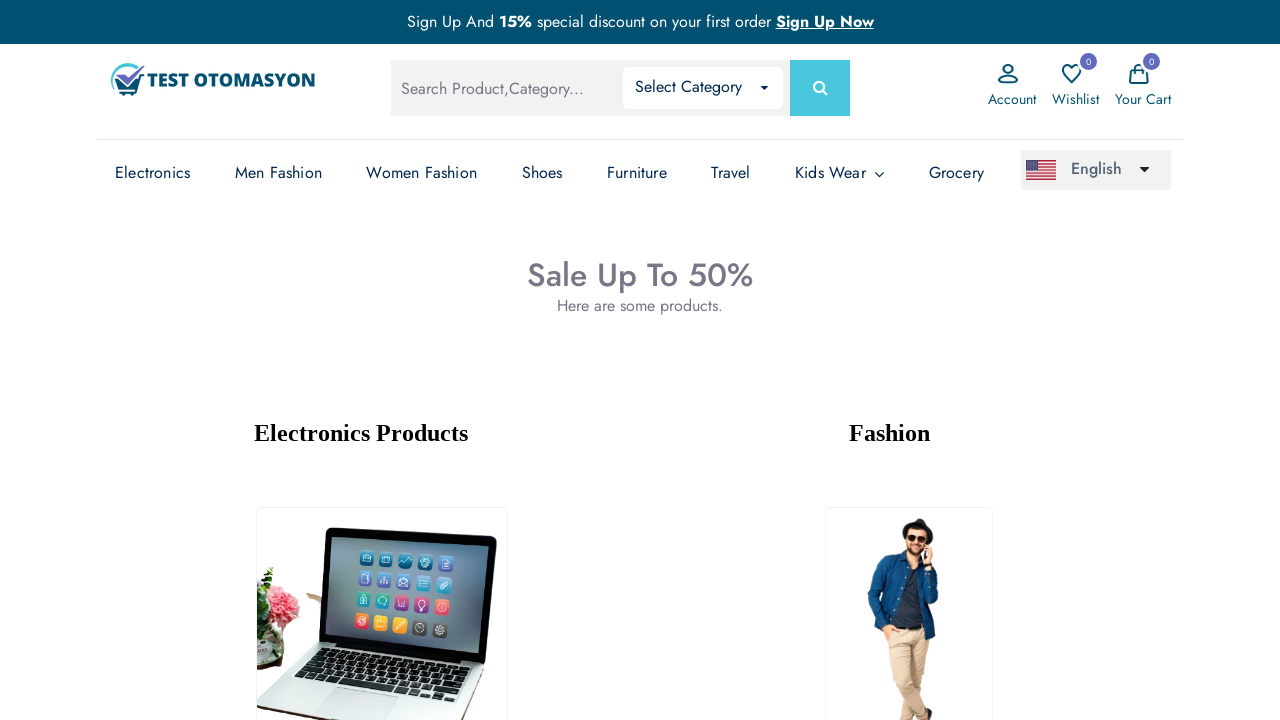

Located Dell product element with id 'pictext1'
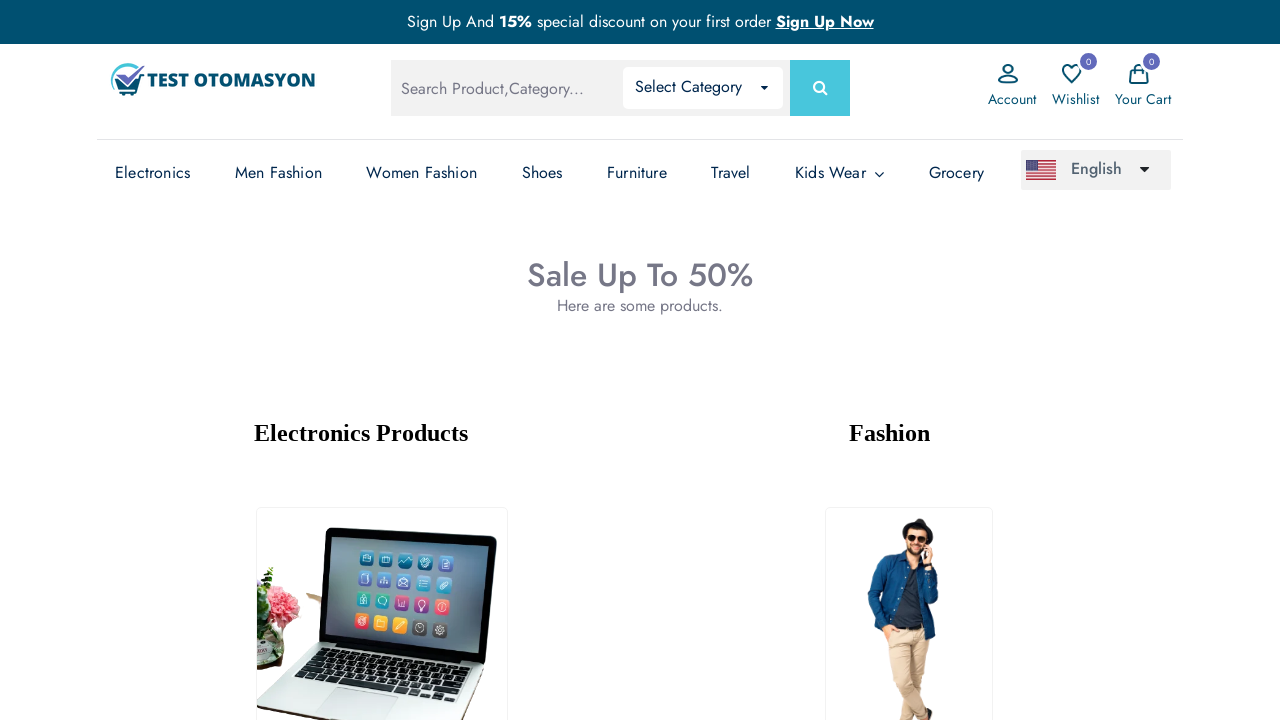

Verified Dell product name is visible
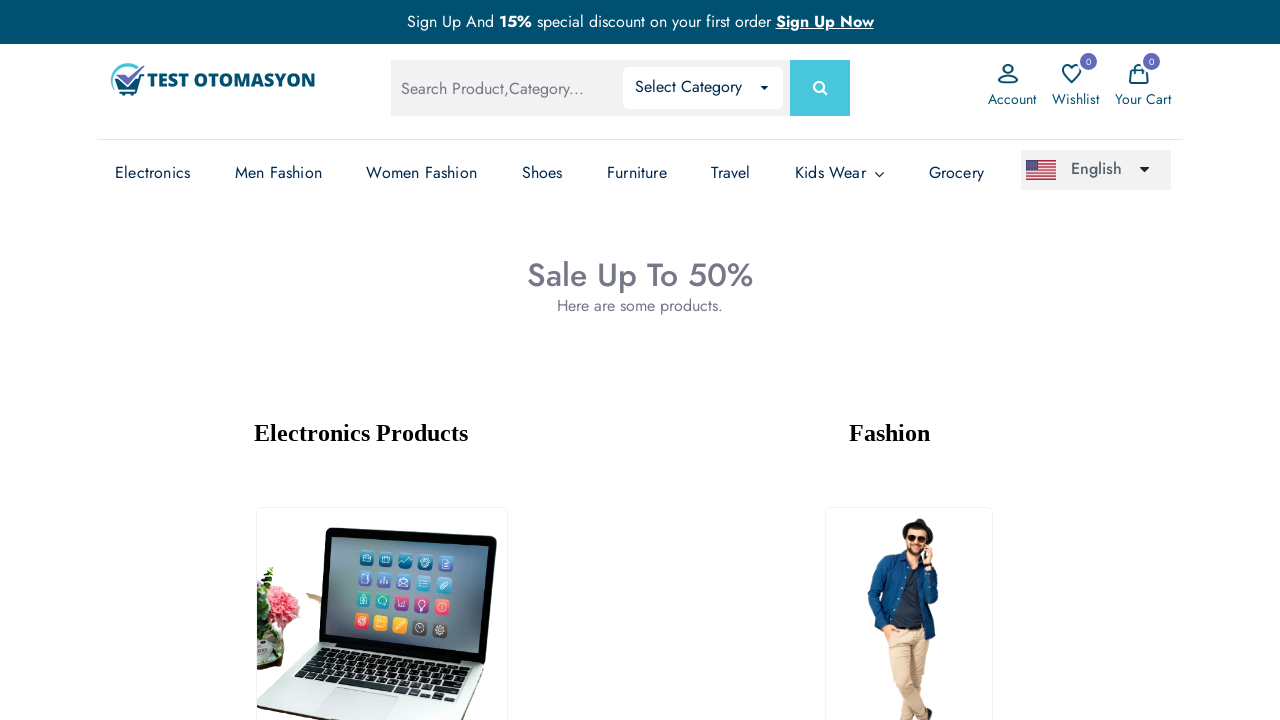

Clicked Dell product to open in new window at (382, 577) on iframe >> nth=0 >> internal:control=enter-frame >> xpath=//*[@id='pictext1']
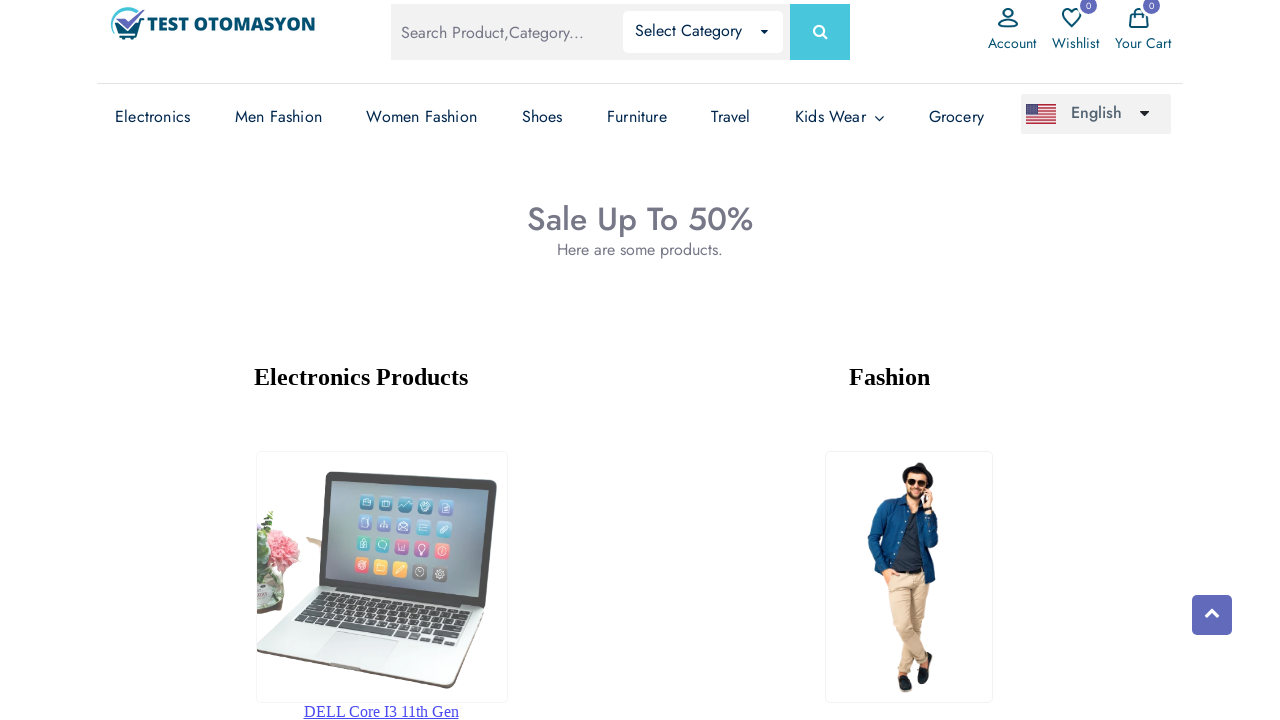

Switched to new product page
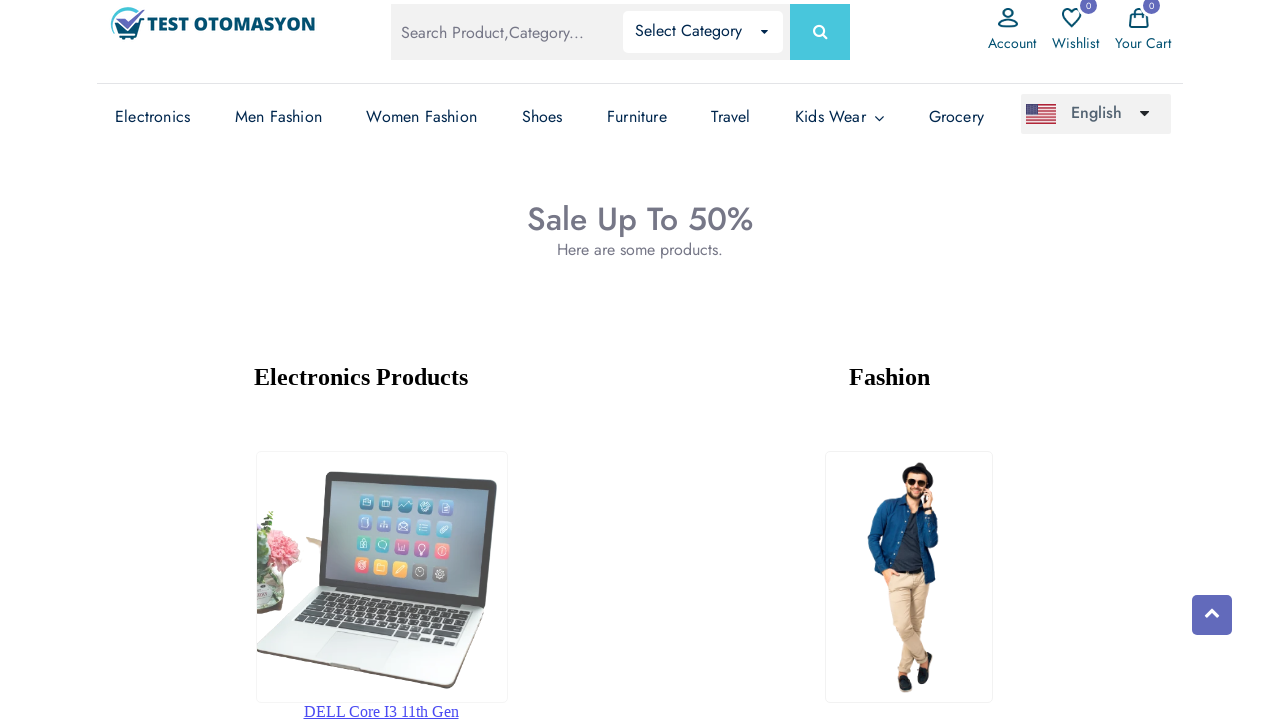

New page loaded completely
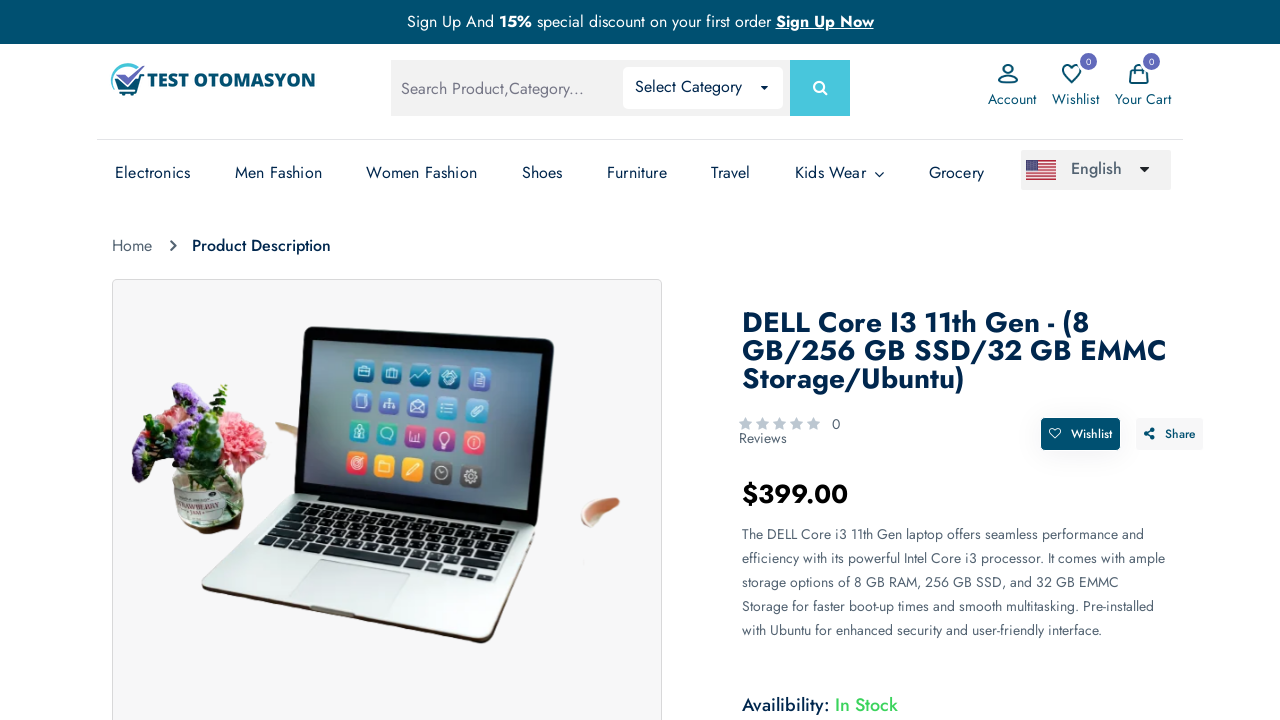

Located price element on new page
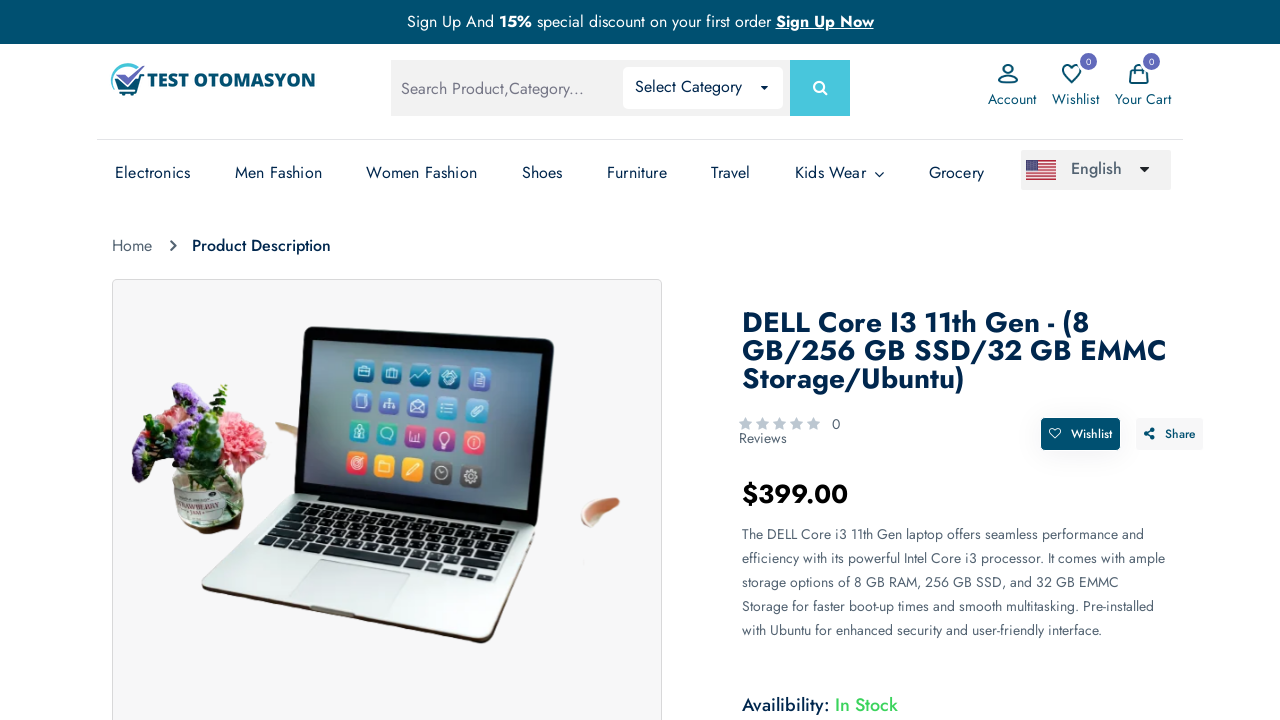

Verified product price element is visible
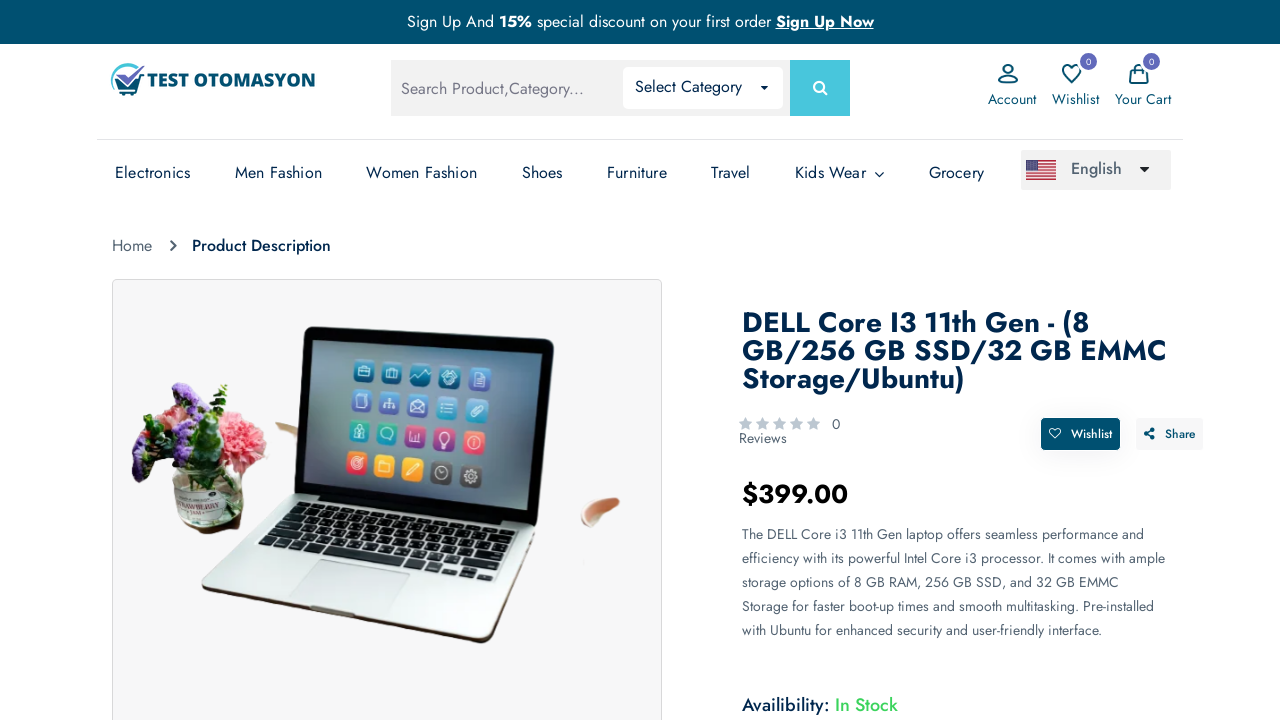

Closed new product page
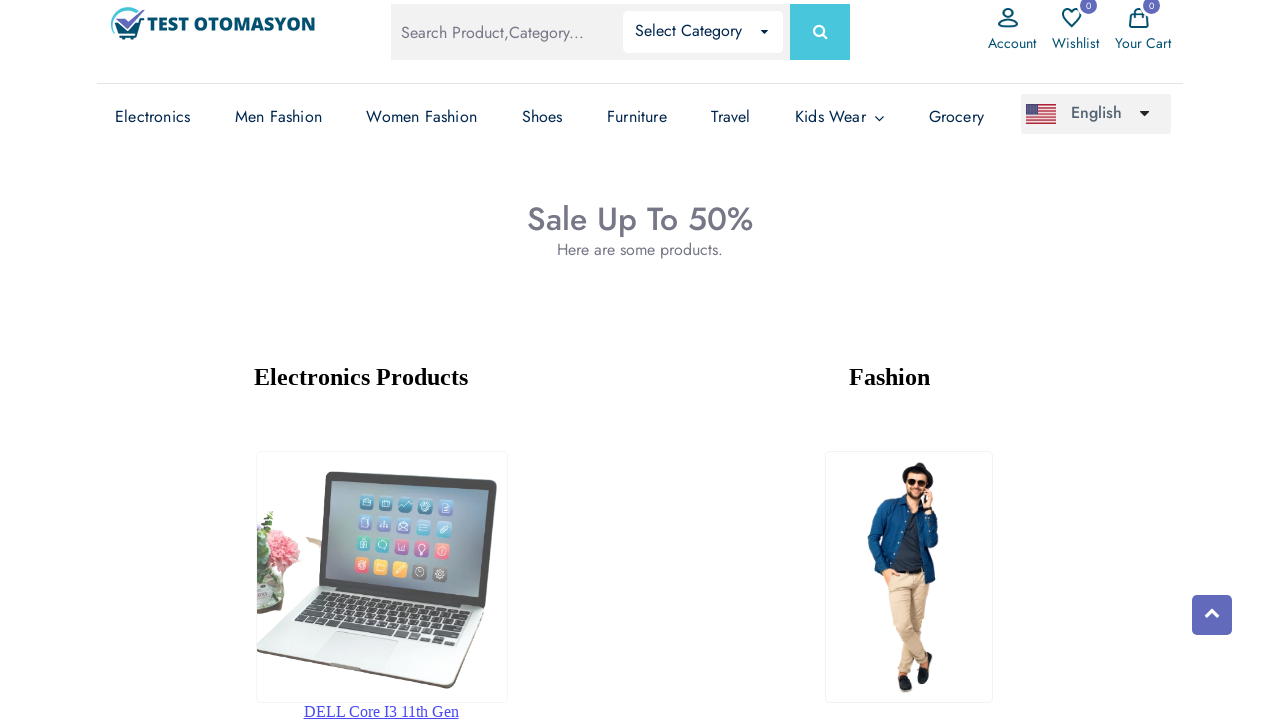

Verified 'Fashion' text is visible in second iframe
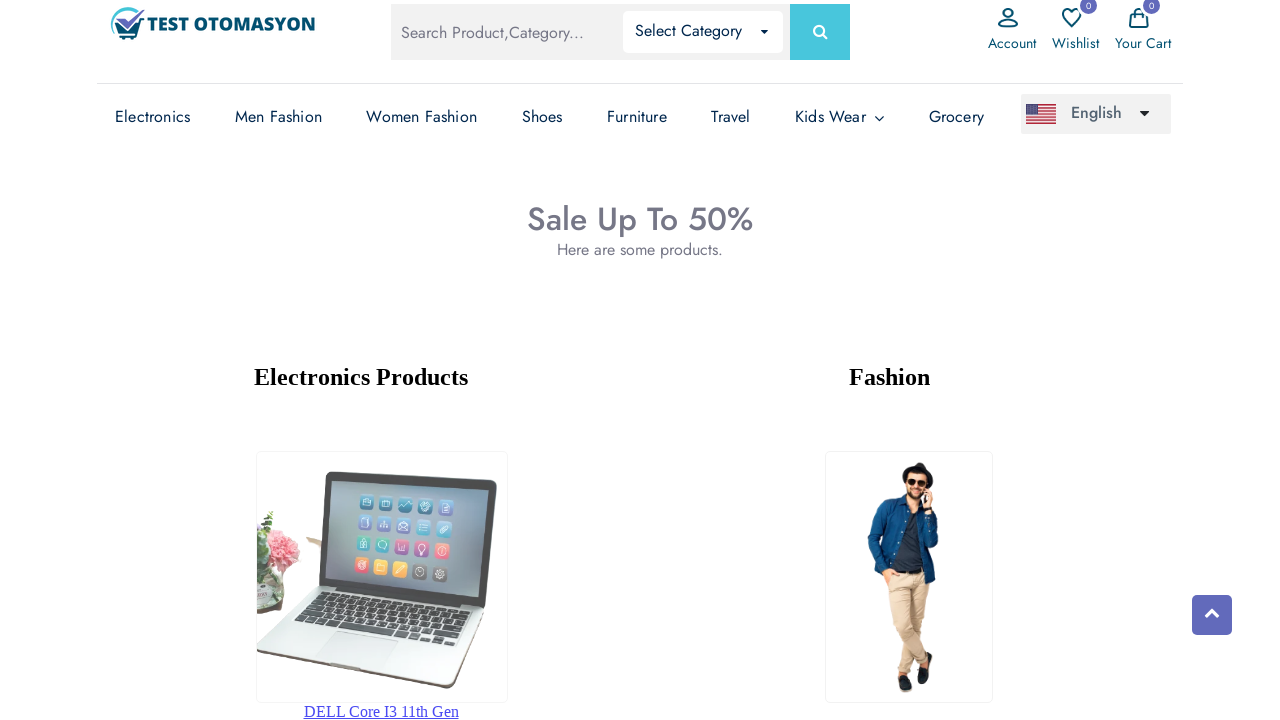

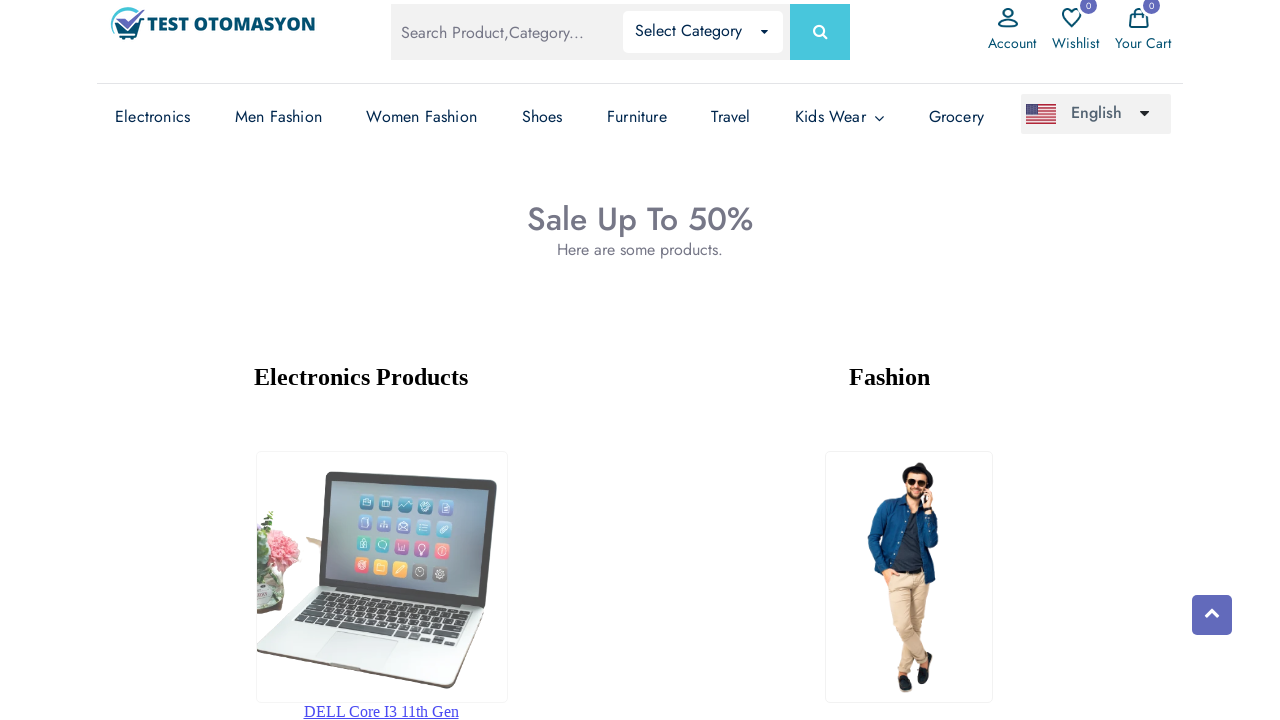